Tests nested iframe navigation by clicking through to the Nested Frames page and switching to multiple nested iframes to read content from the left frame.

Starting URL: https://the-internet.herokuapp.com/

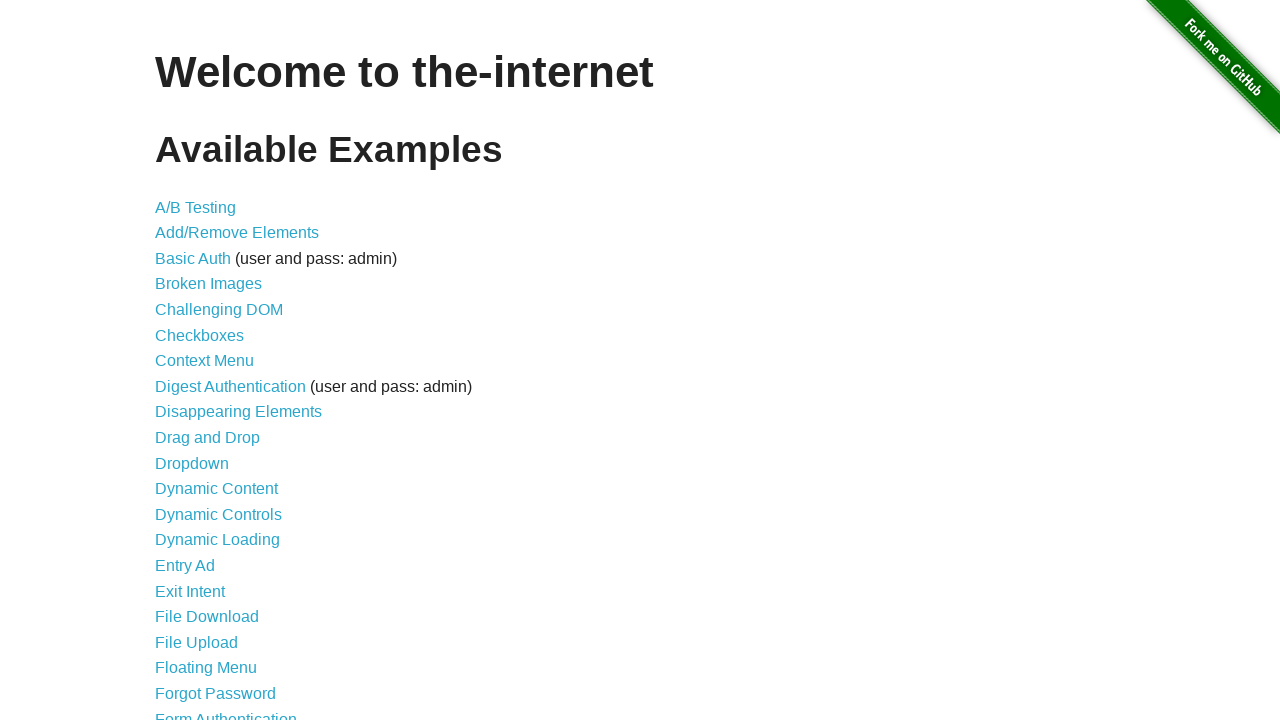

Clicked on Frames link at (182, 361) on text=Frames
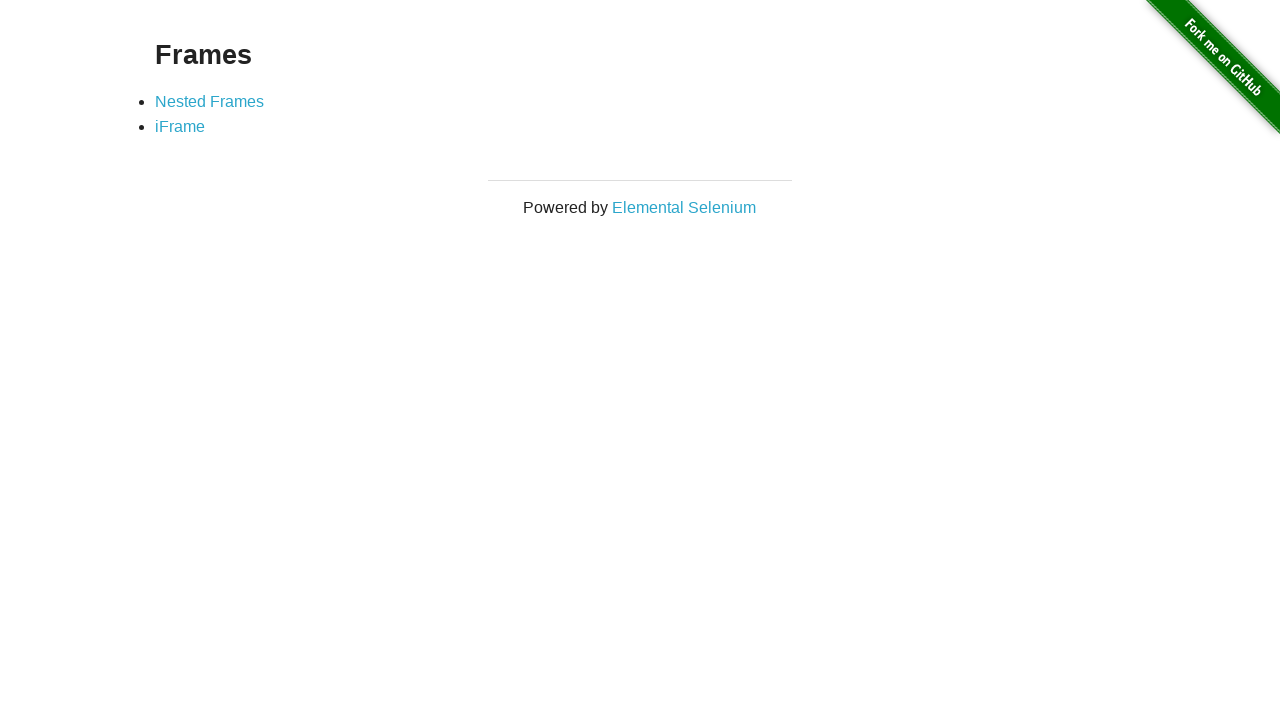

Clicked on Nested Frames link at (210, 101) on text=Nested Frames
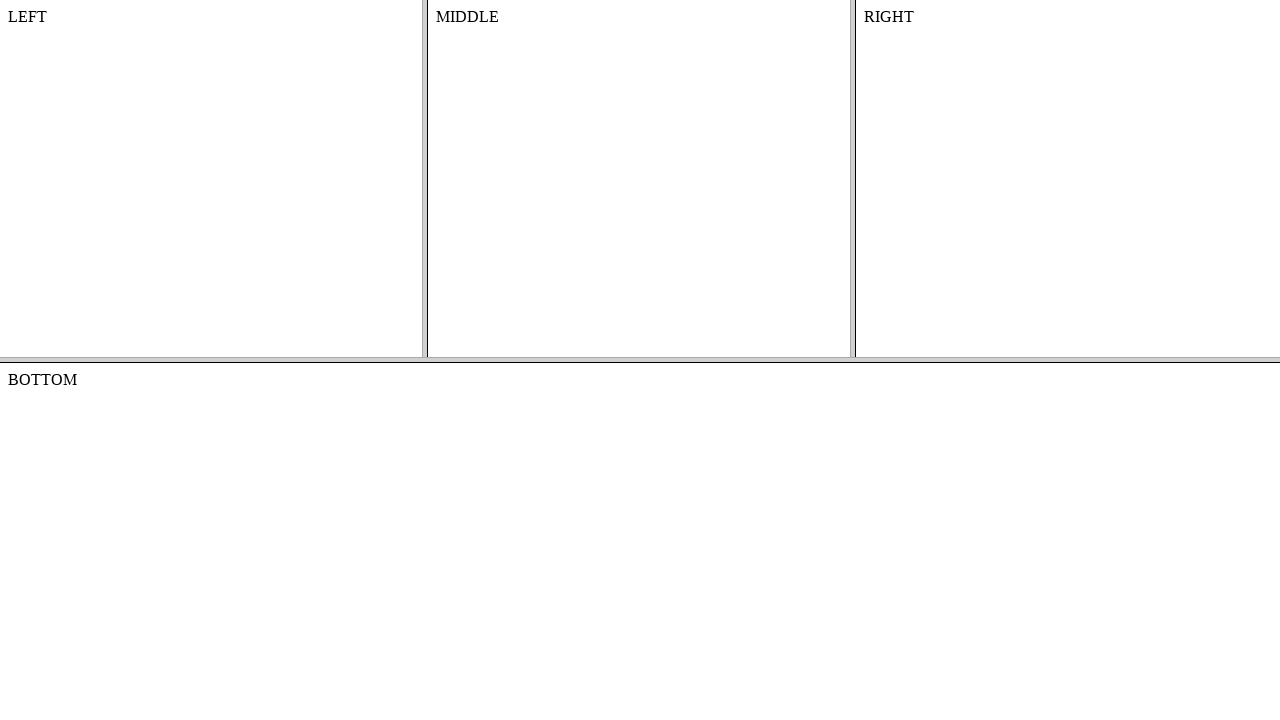

Located top frame
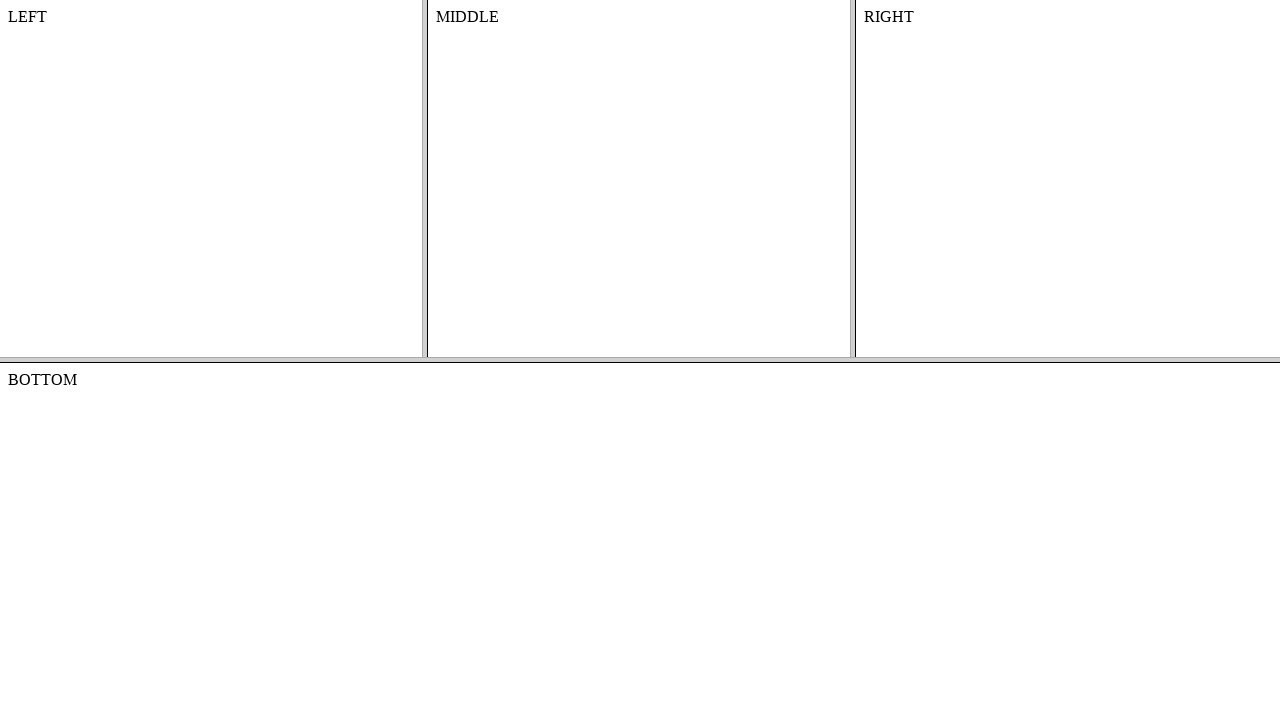

Located left frame nested in top frame
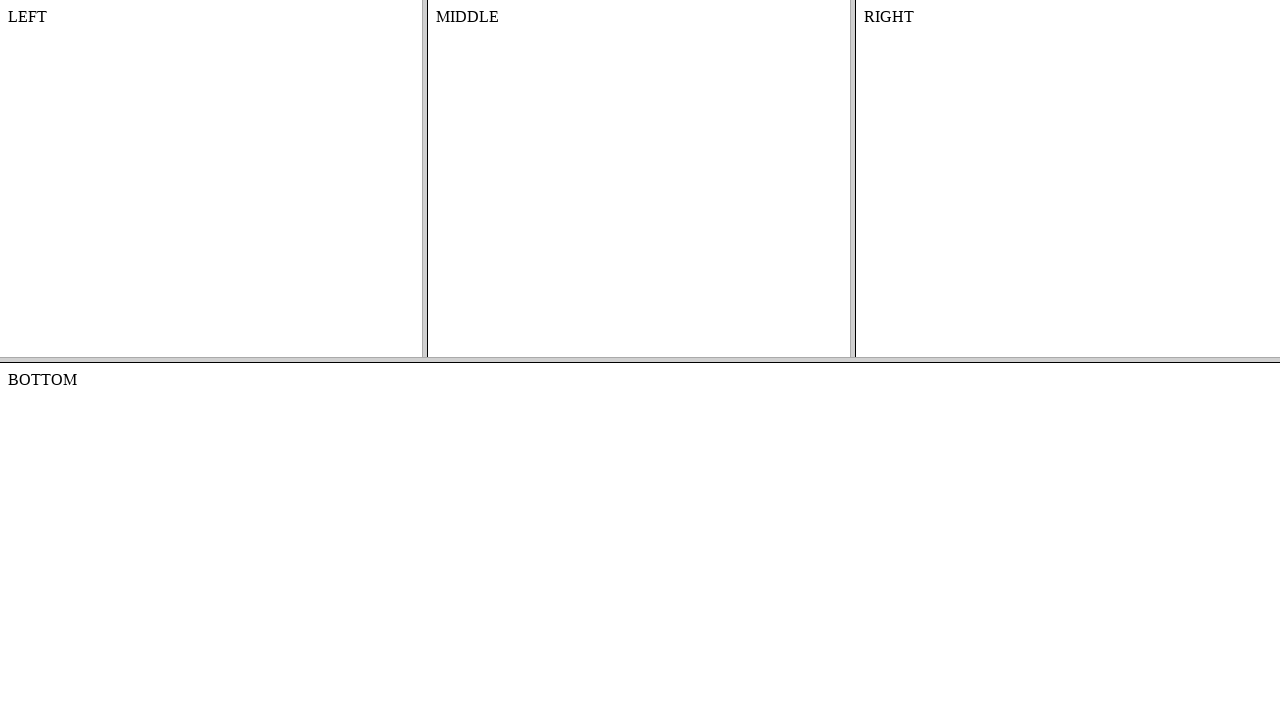

Retrieved text content from left frame: '
    LEFT
    

'
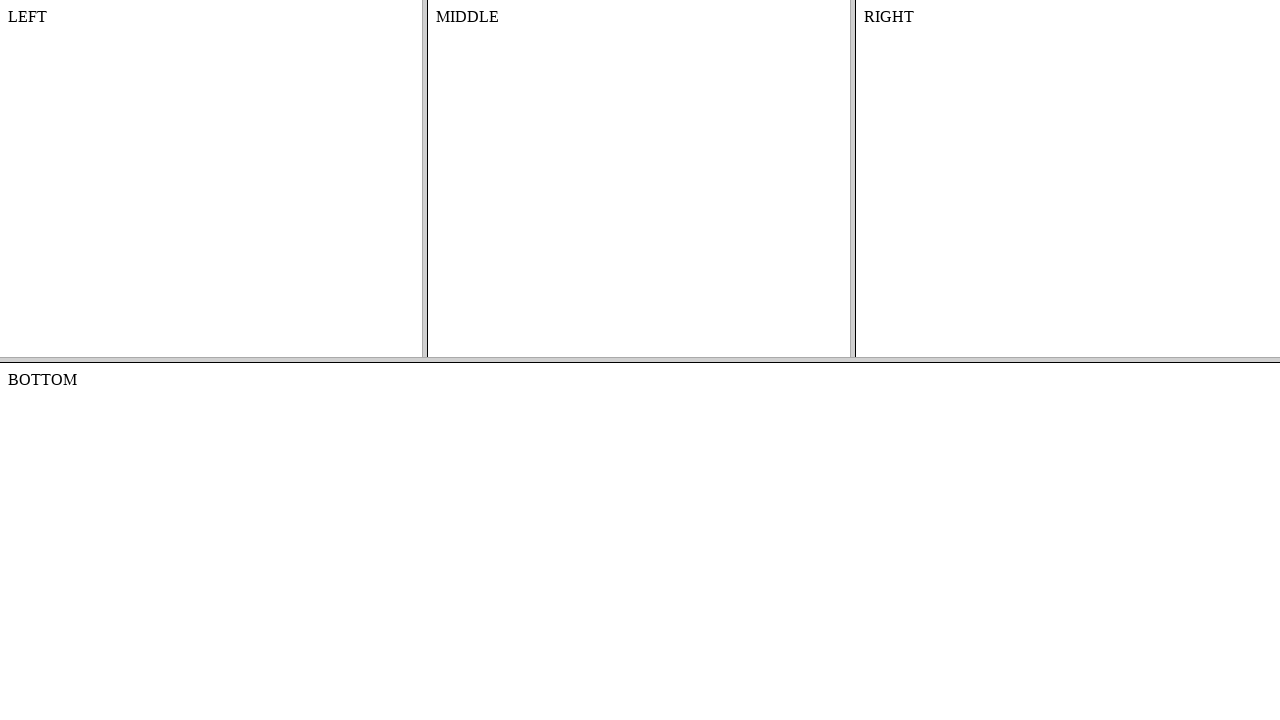

Printed left frame text content
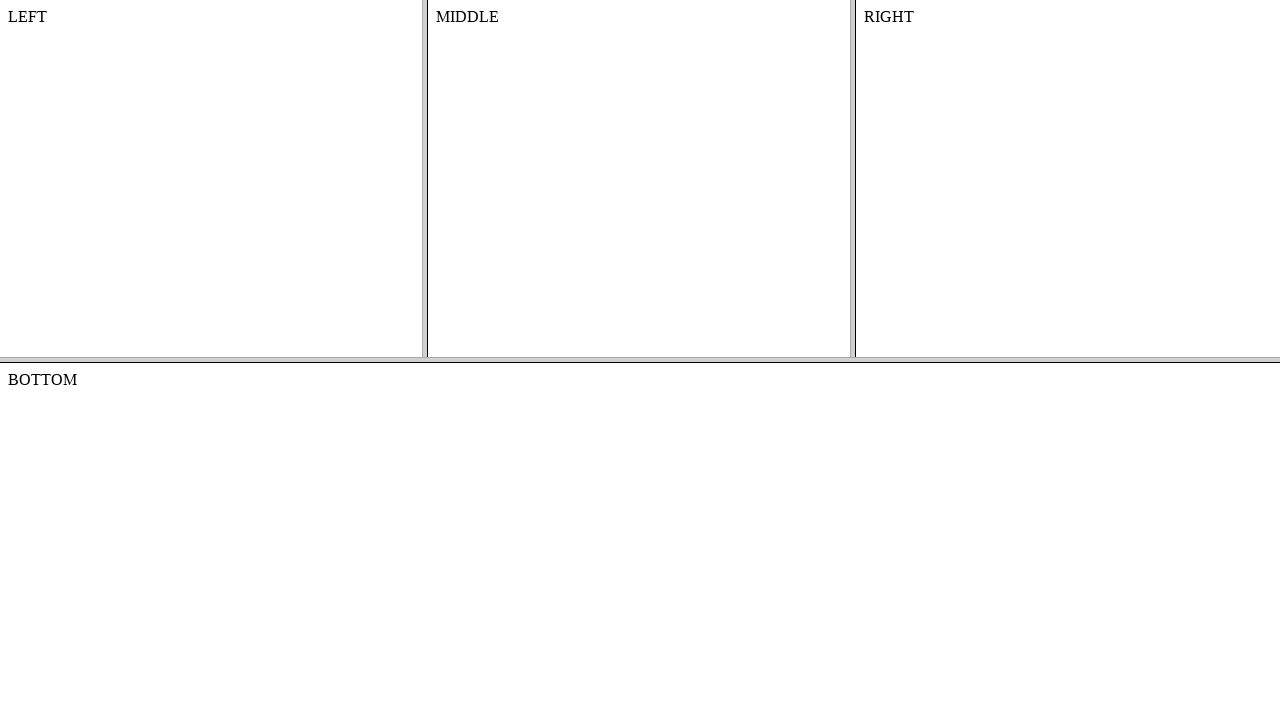

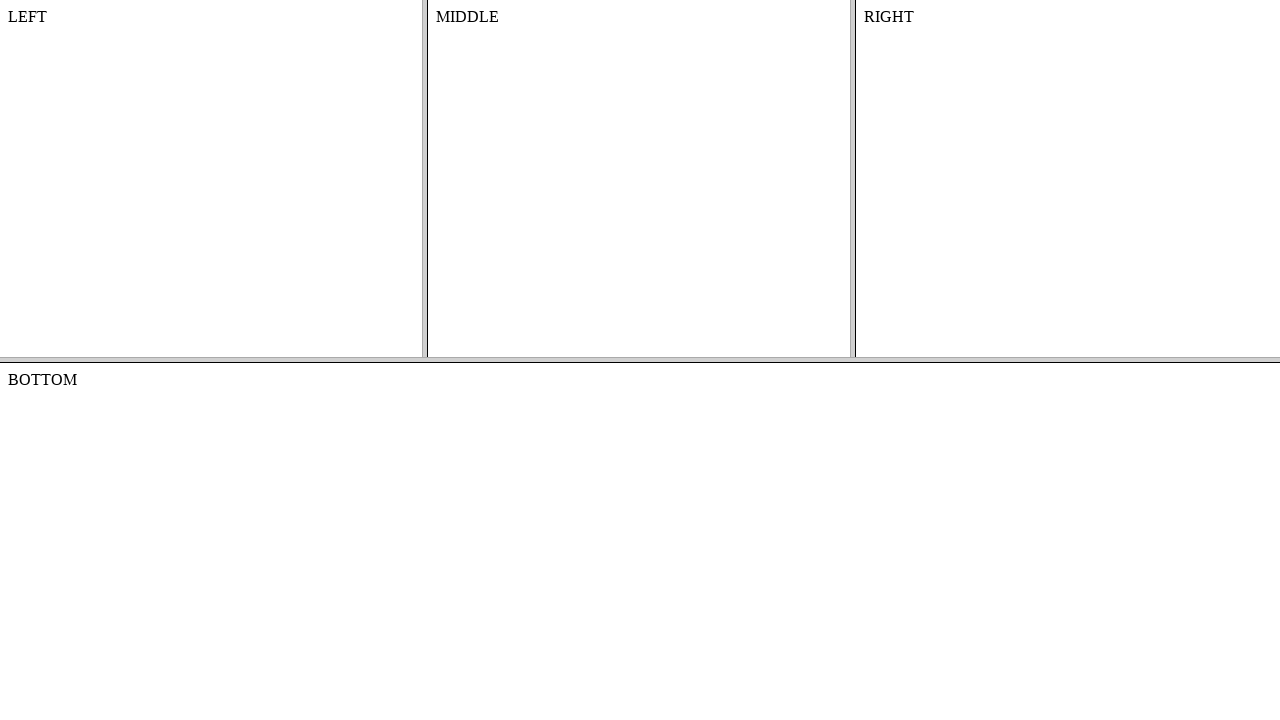